Tests tax calculation for salary less than 5000 by filling the form and verifying the calculated tax amount

Starting URL: https://andreendo.github.io/sample-ui-compras/index-2.html

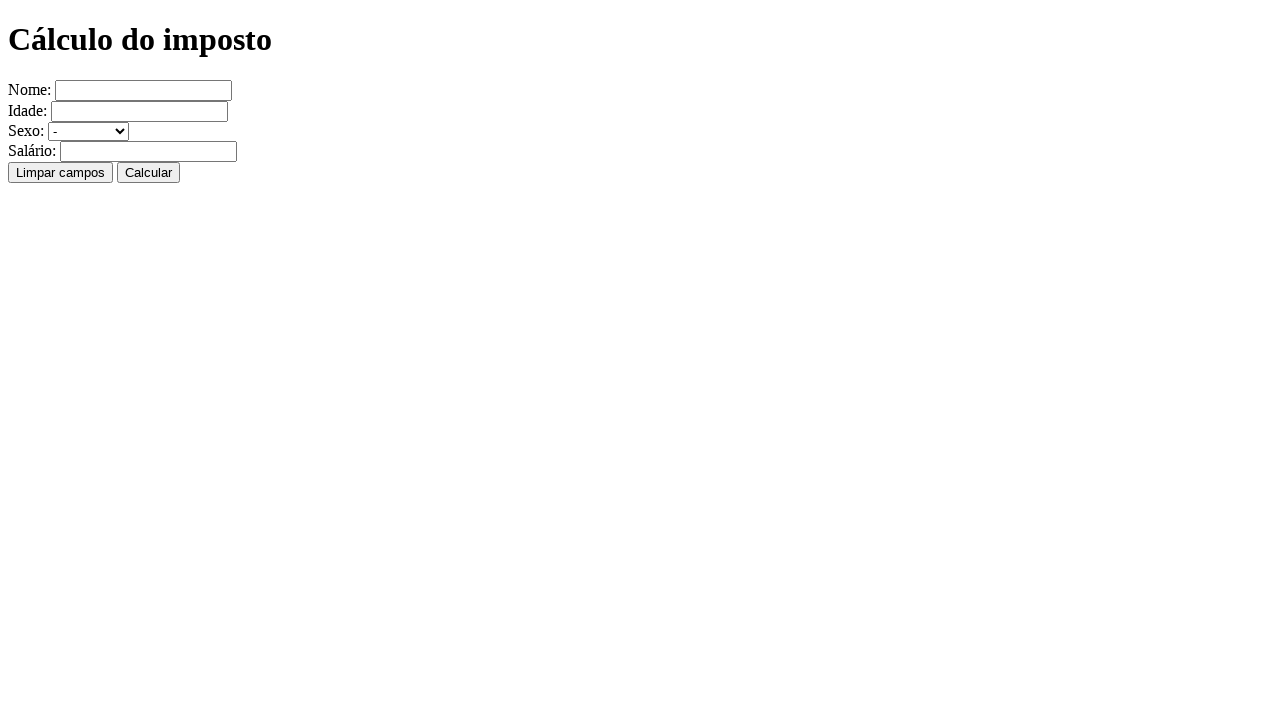

Filled name field with 'Alicio' on input[name='nome']
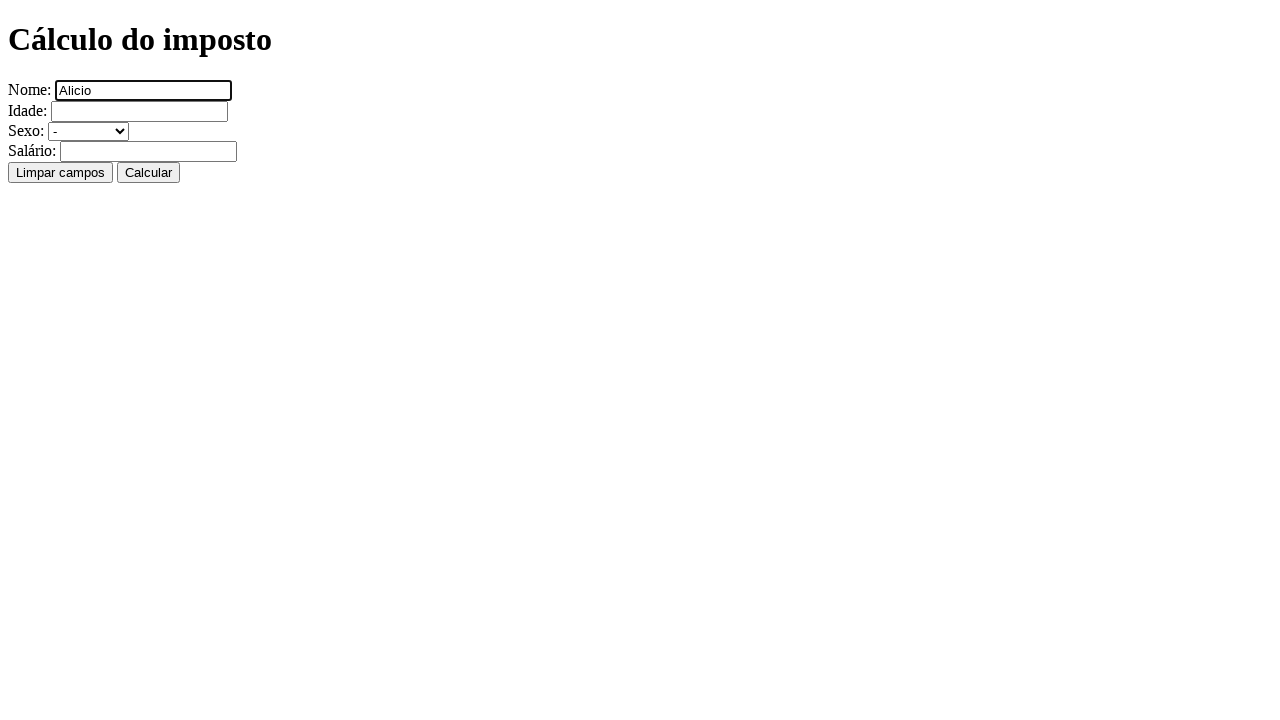

Filled age field with '26' on input[name='idade']
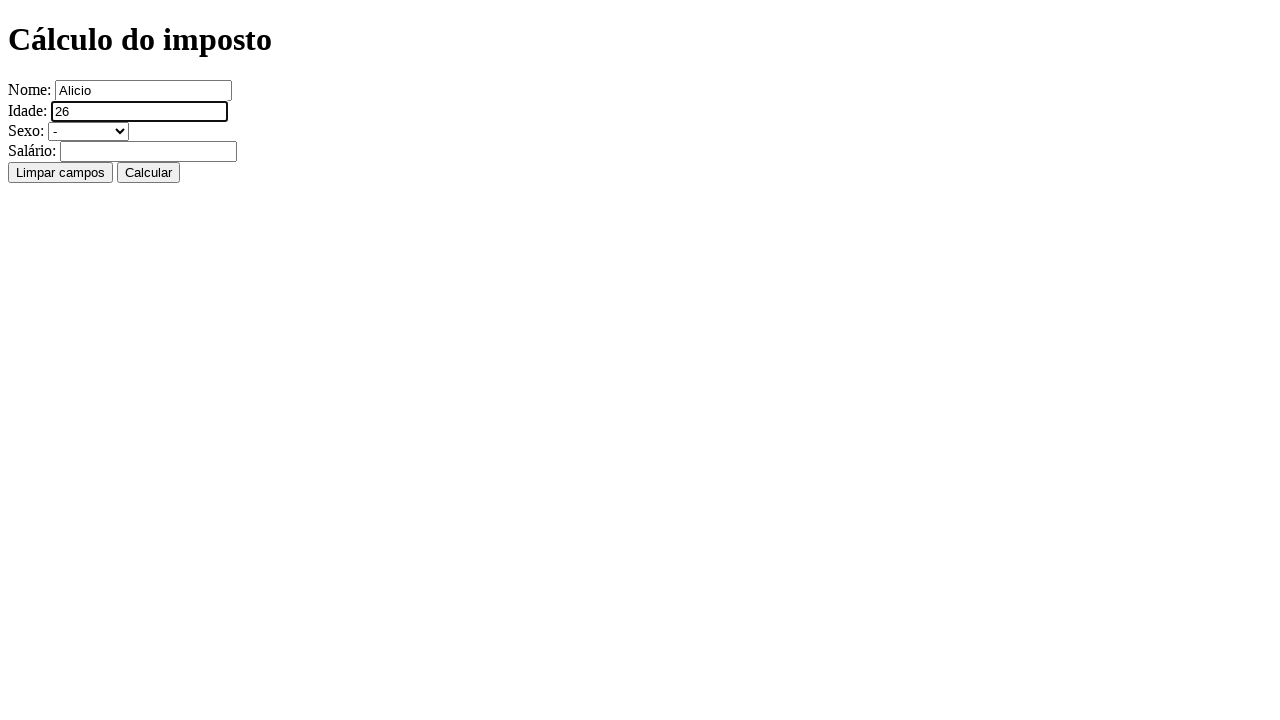

Filled salary field with '3000' (less than 5000) on input[name='salario']
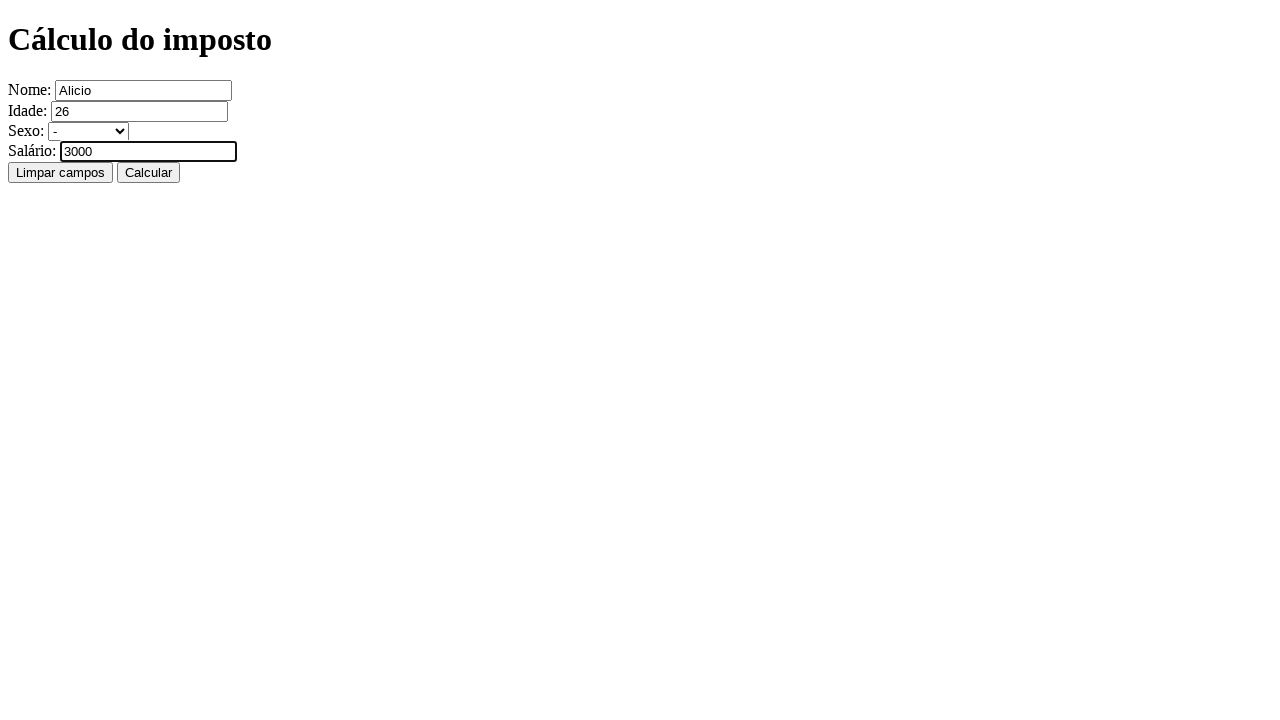

Selected 'masculino' from gender dropdown on select[name='sexo']
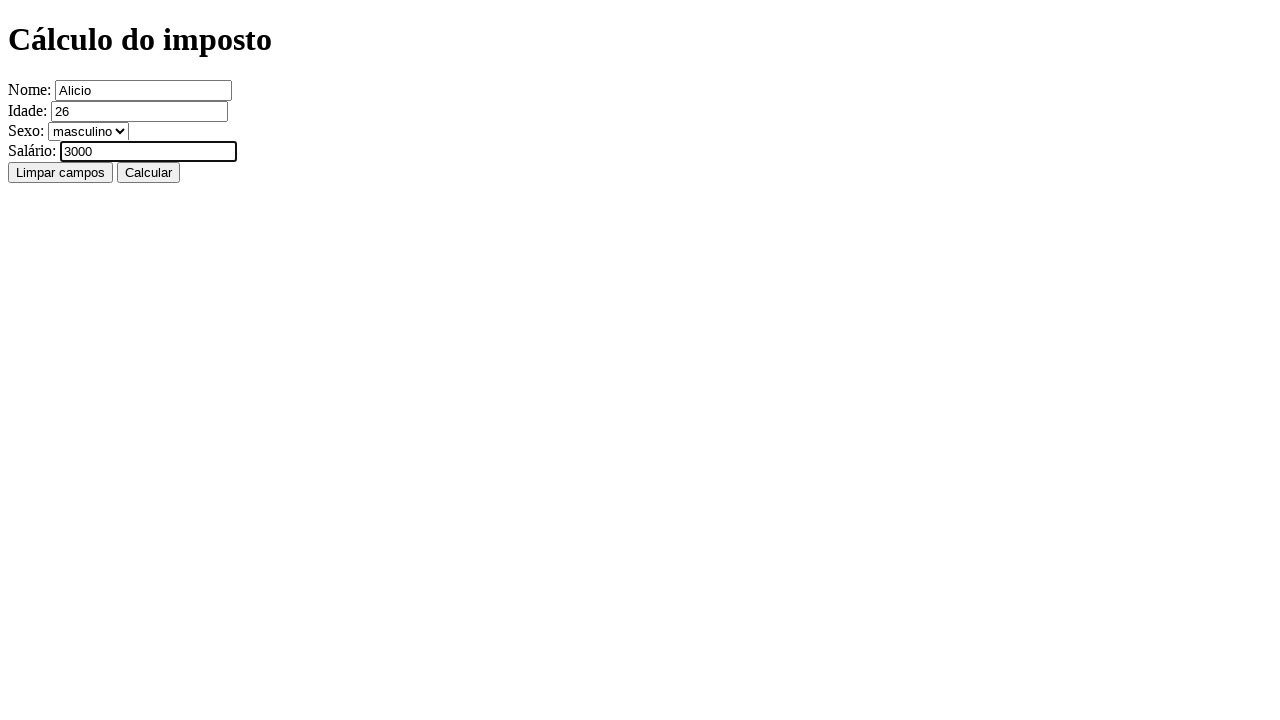

Clicked calculate button to compute tax at (148, 172) on form > input:nth-of-type(5)
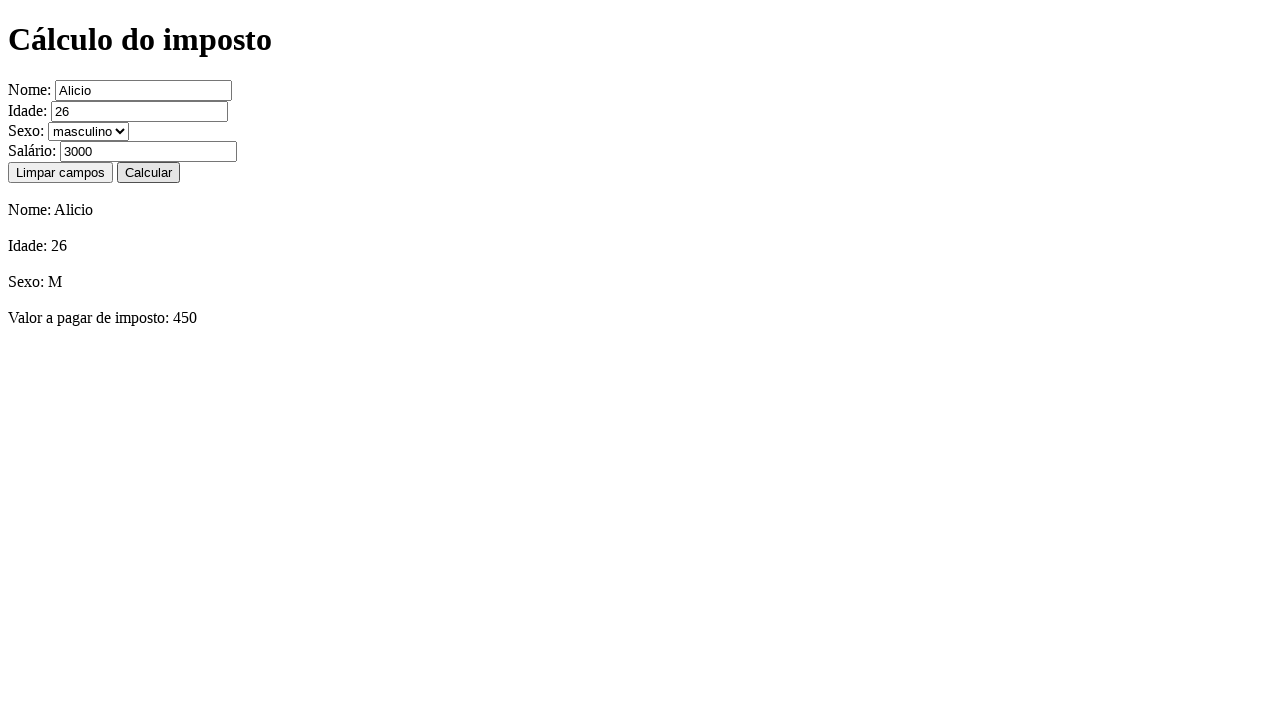

Tax calculation result appeared on page
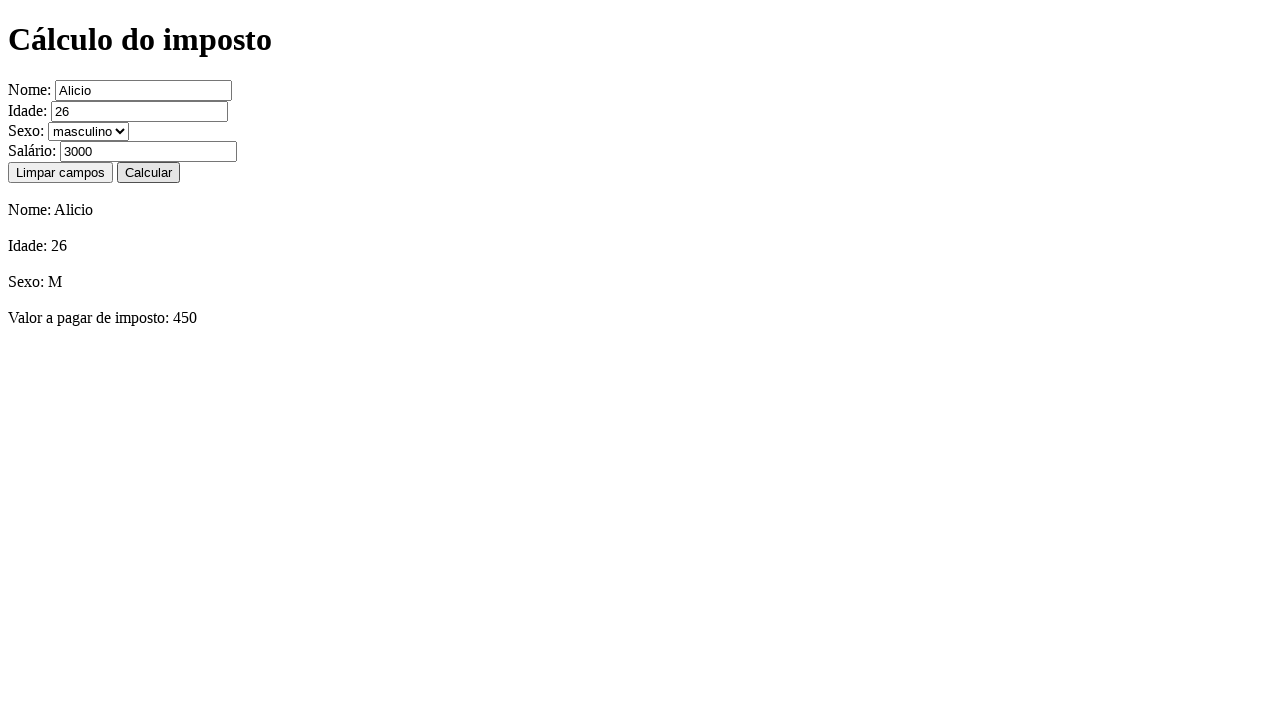

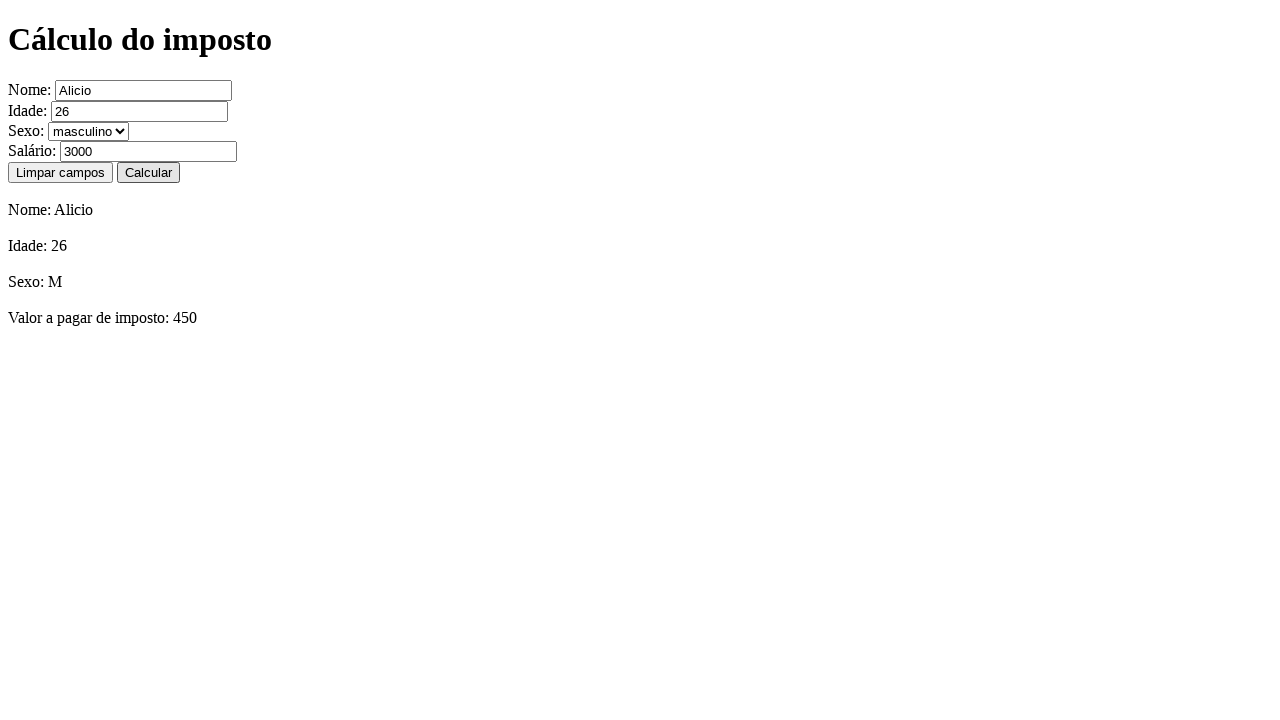